Solves a math captcha by extracting a value from an element's attribute, calculating the result, and submitting a form with checkbox and radio button selections

Starting URL: http://suninjuly.github.io/get_attribute.html

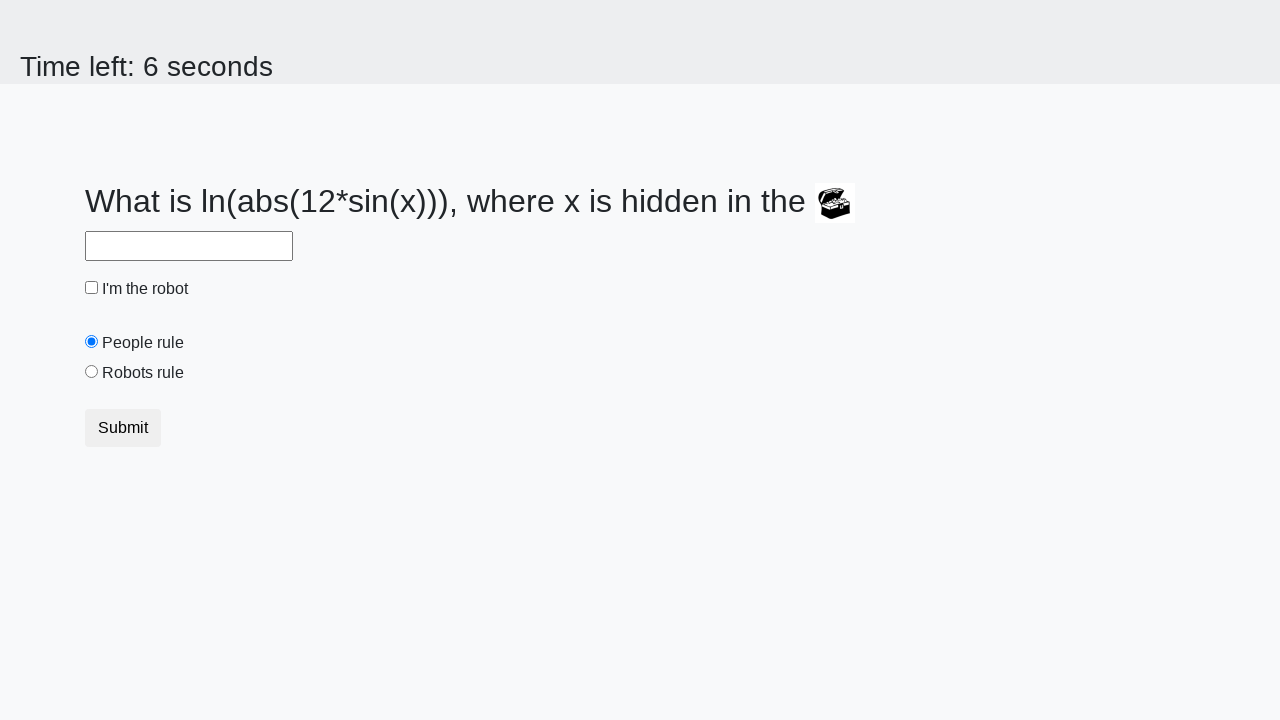

Located treasure element with valuex attribute
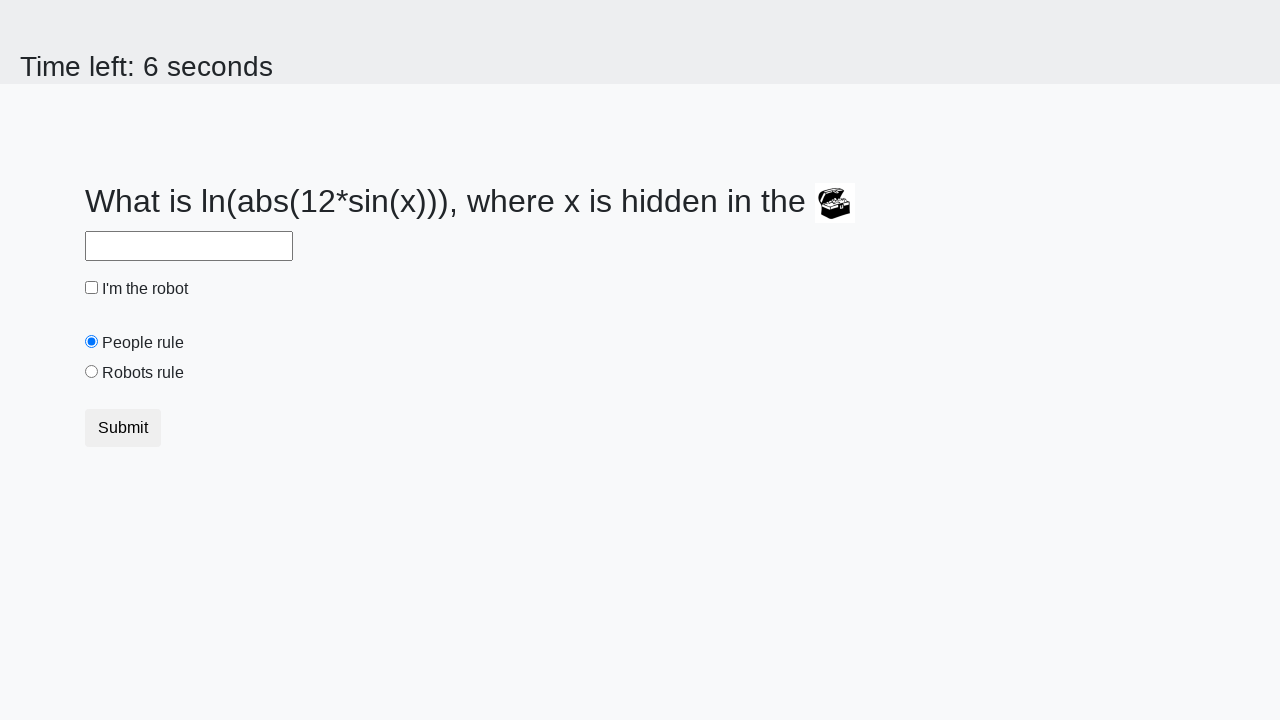

Extracted valuex attribute from treasure element: 939
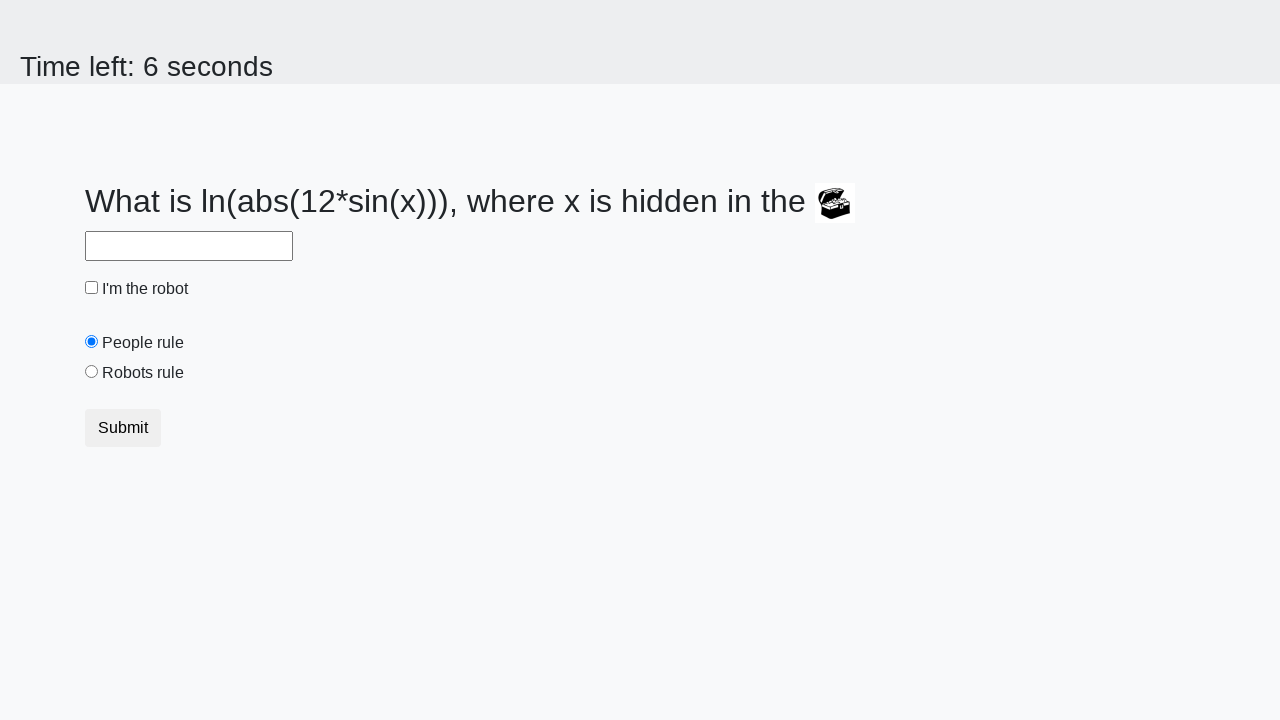

Calculated math captcha result: 1.3759574901286962
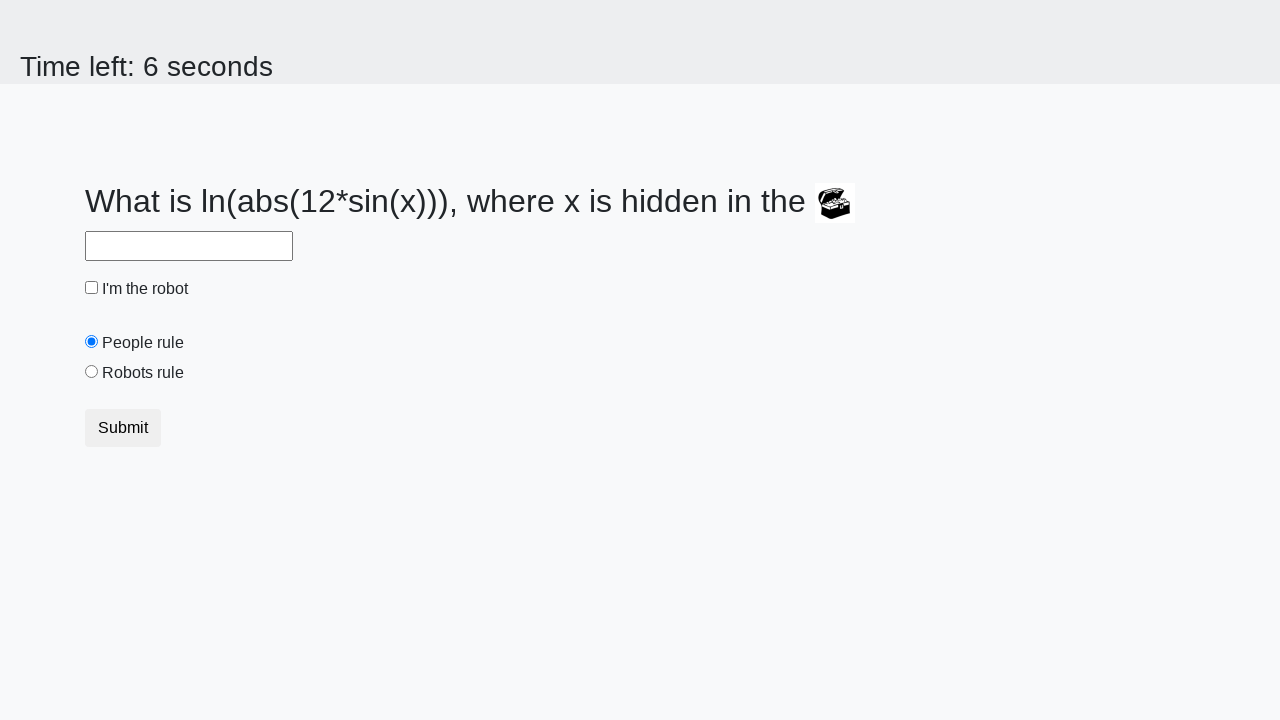

Filled answer field with calculated value on #answer
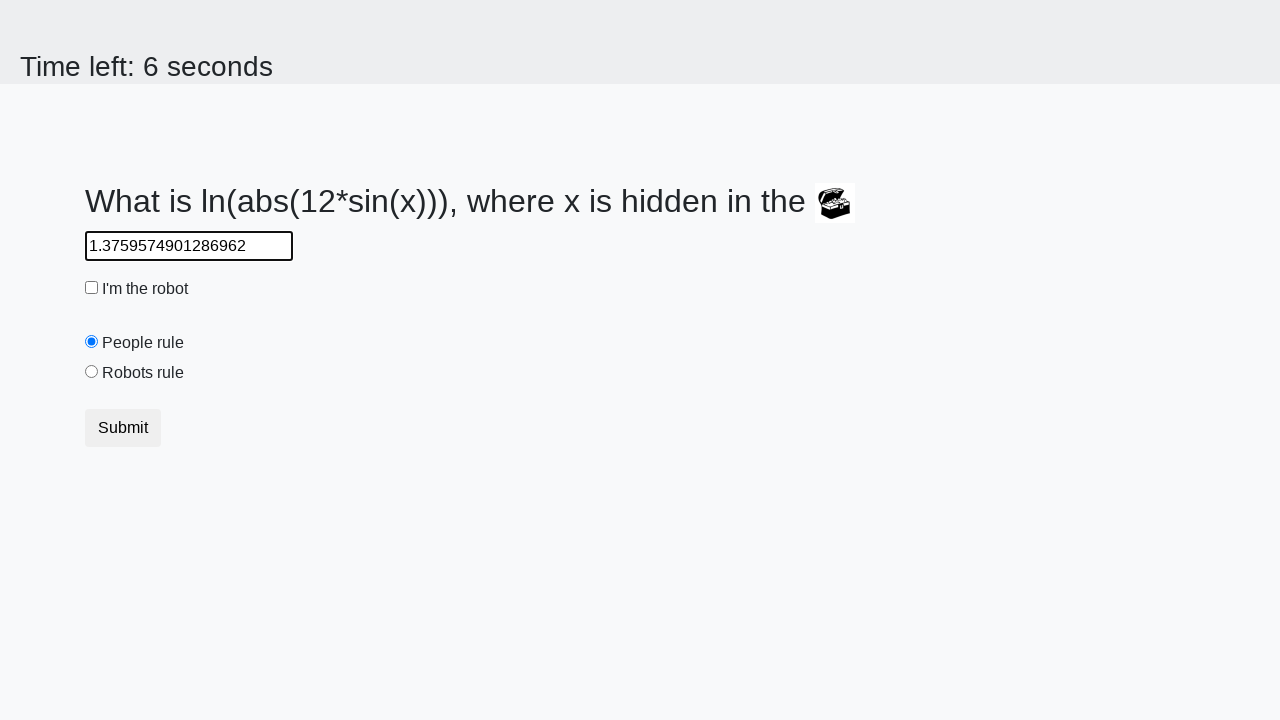

Clicked robot checkbox at (92, 288) on #robotCheckbox
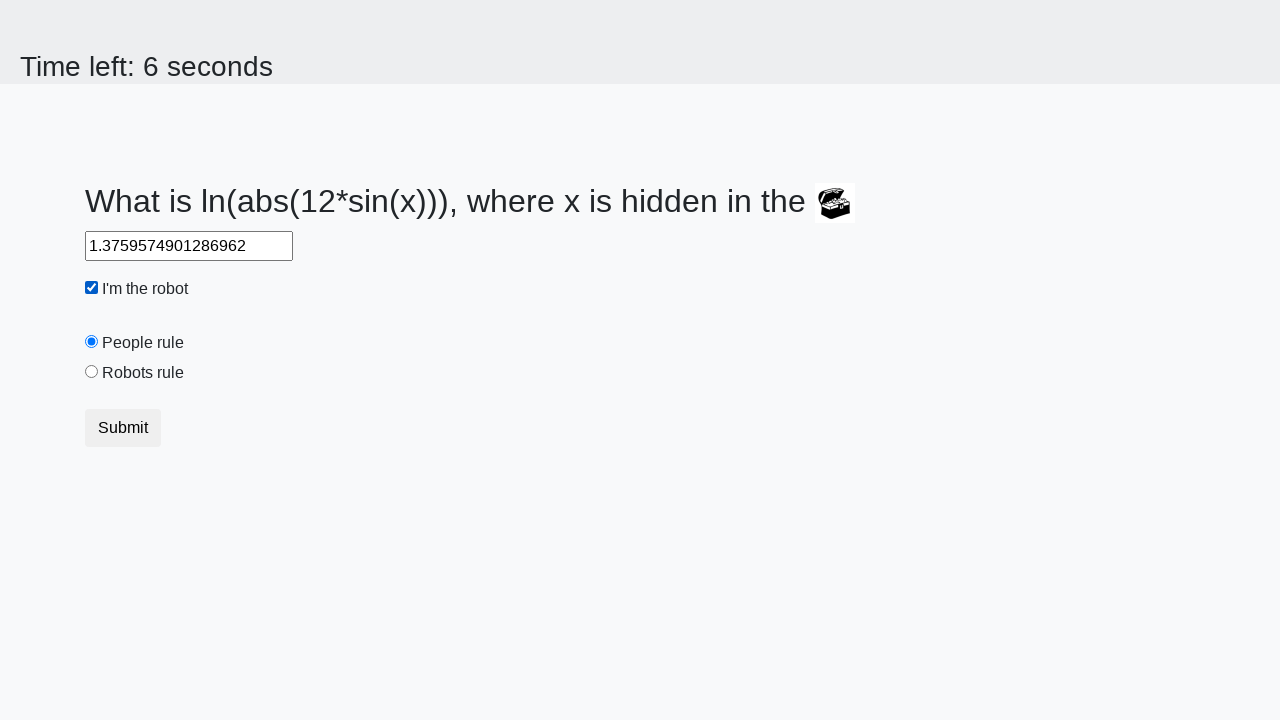

Clicked robots rule radio button at (92, 372) on #robotsRule
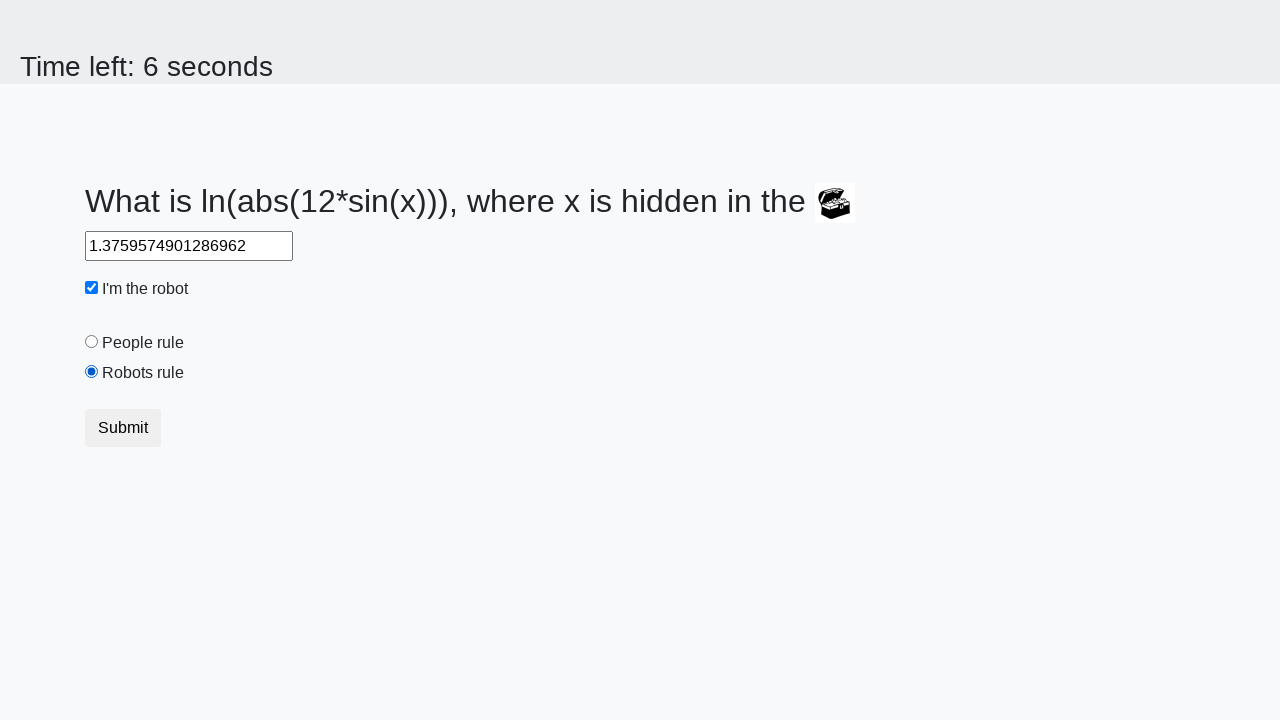

Submitted form at (123, 428) on .btn
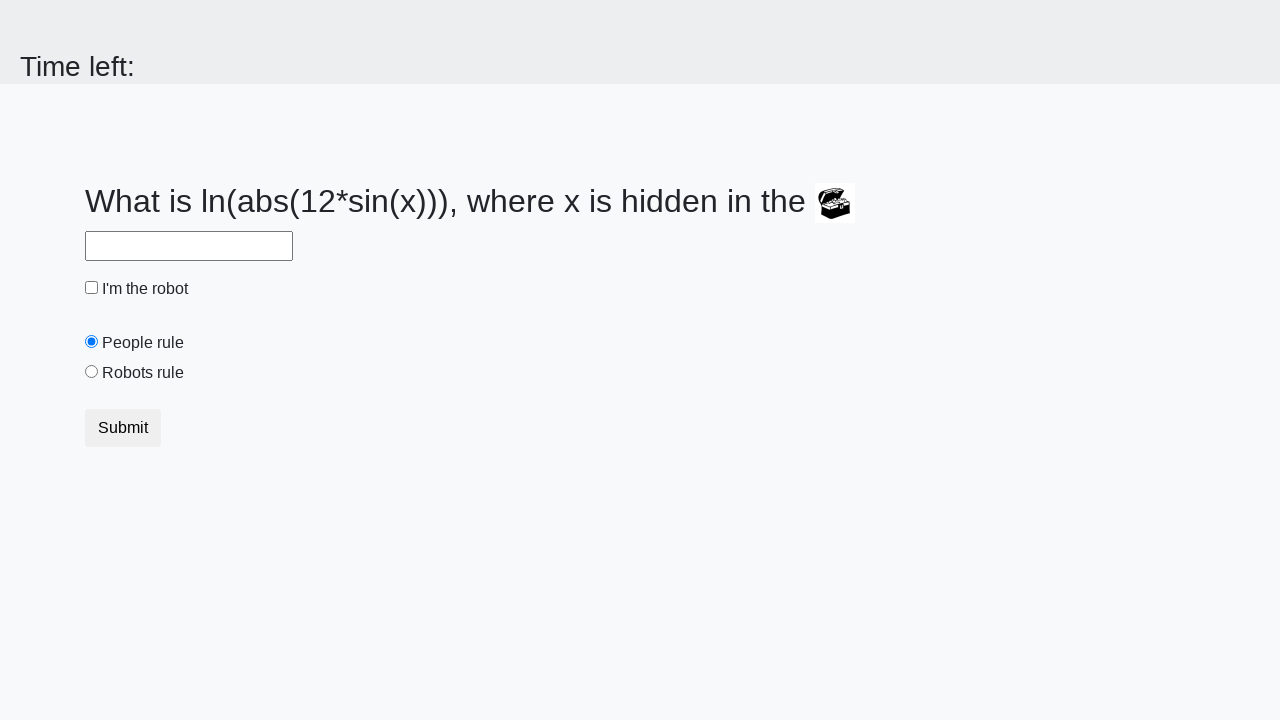

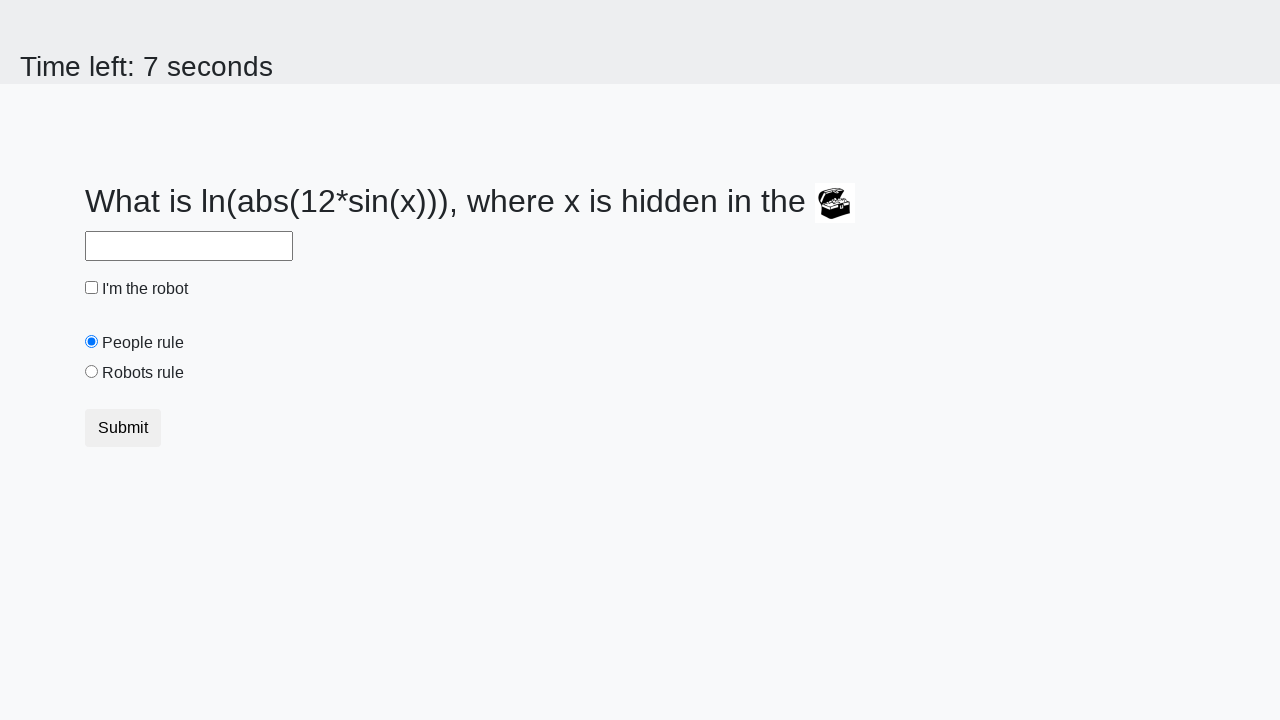